Tests drag and drop functionality on jQueryUI demo page by dragging an element and dropping it onto a target element within an iframe.

Starting URL: https://jqueryui.com/droppable/

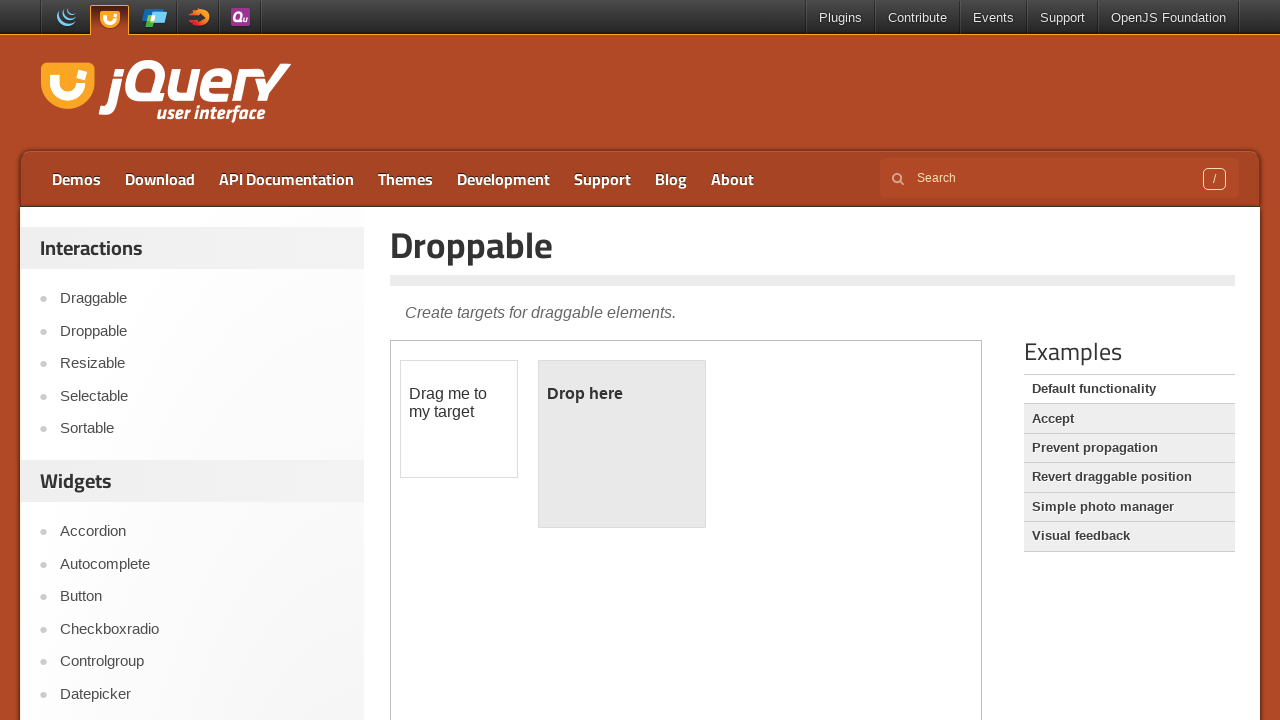

Navigated to jQueryUI droppable demo page
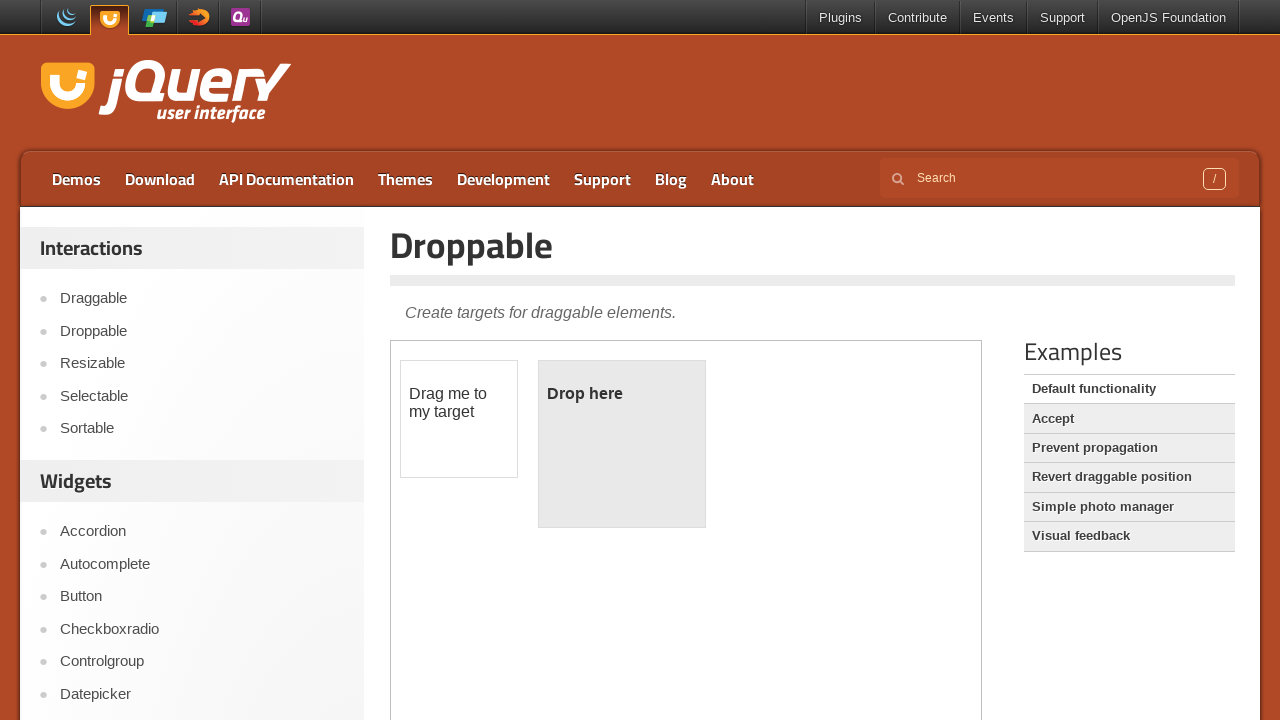

Located demo iframe
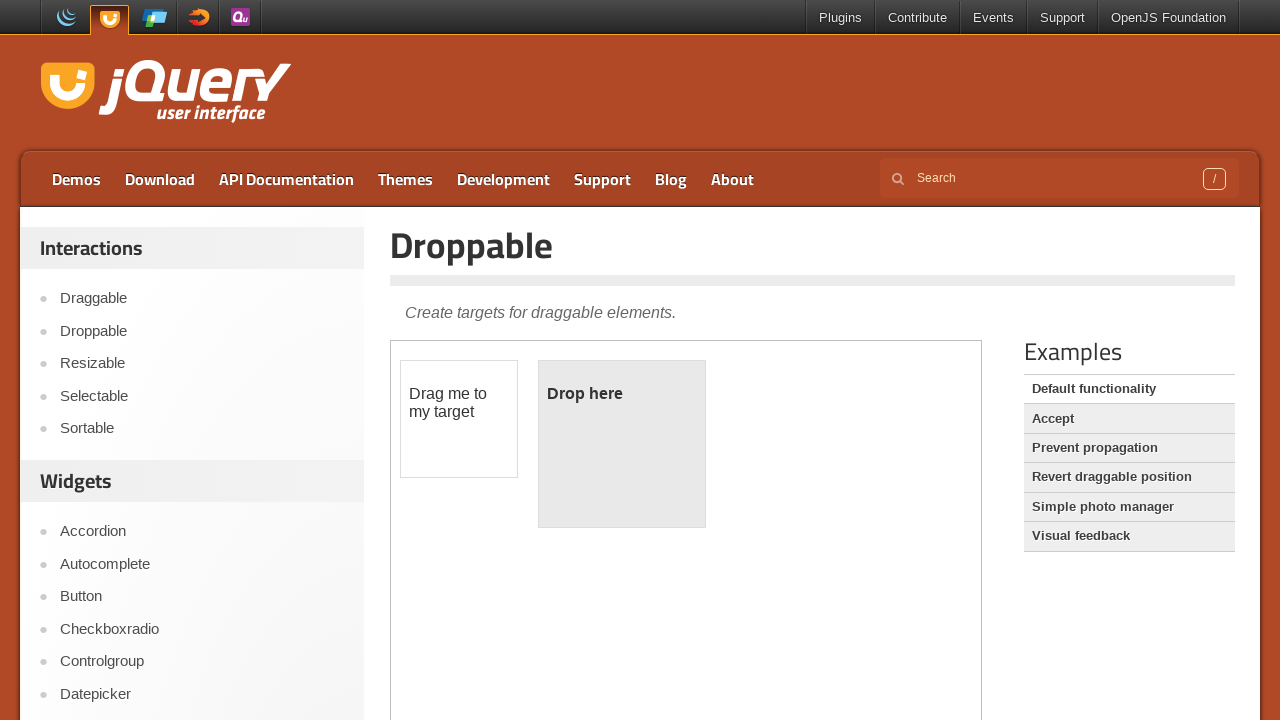

Draggable element became visible
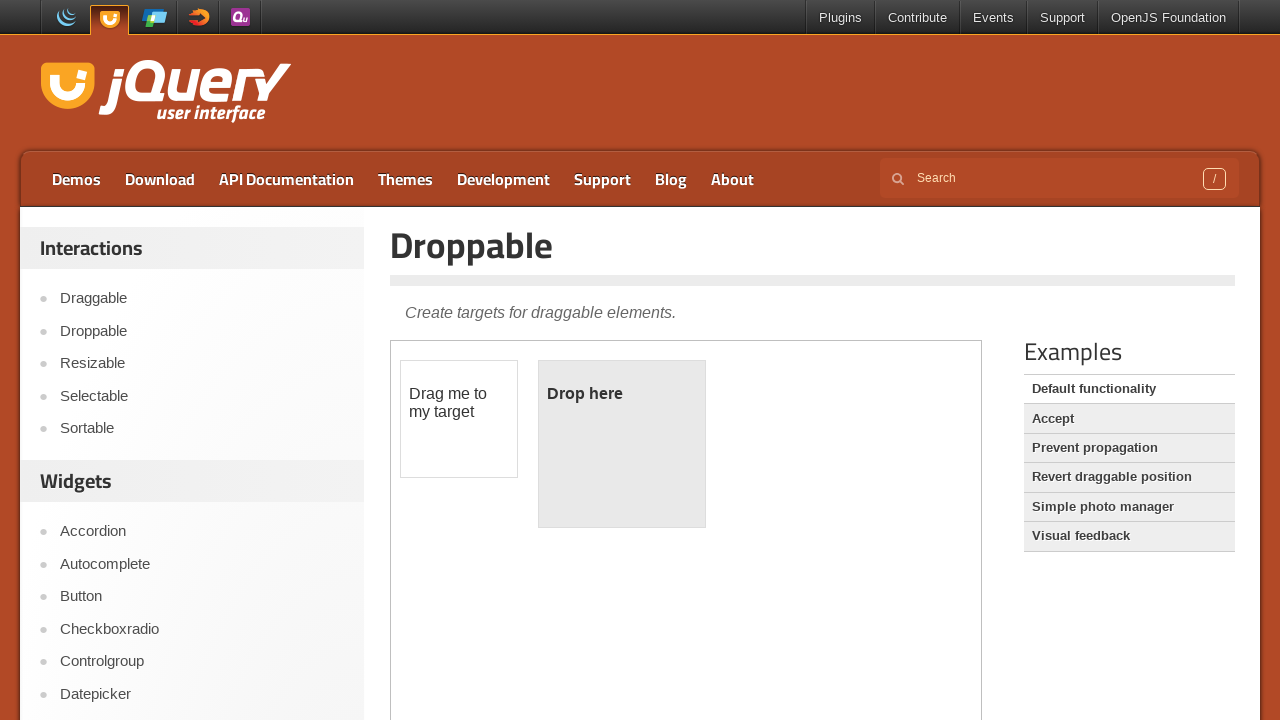

Located source draggable element
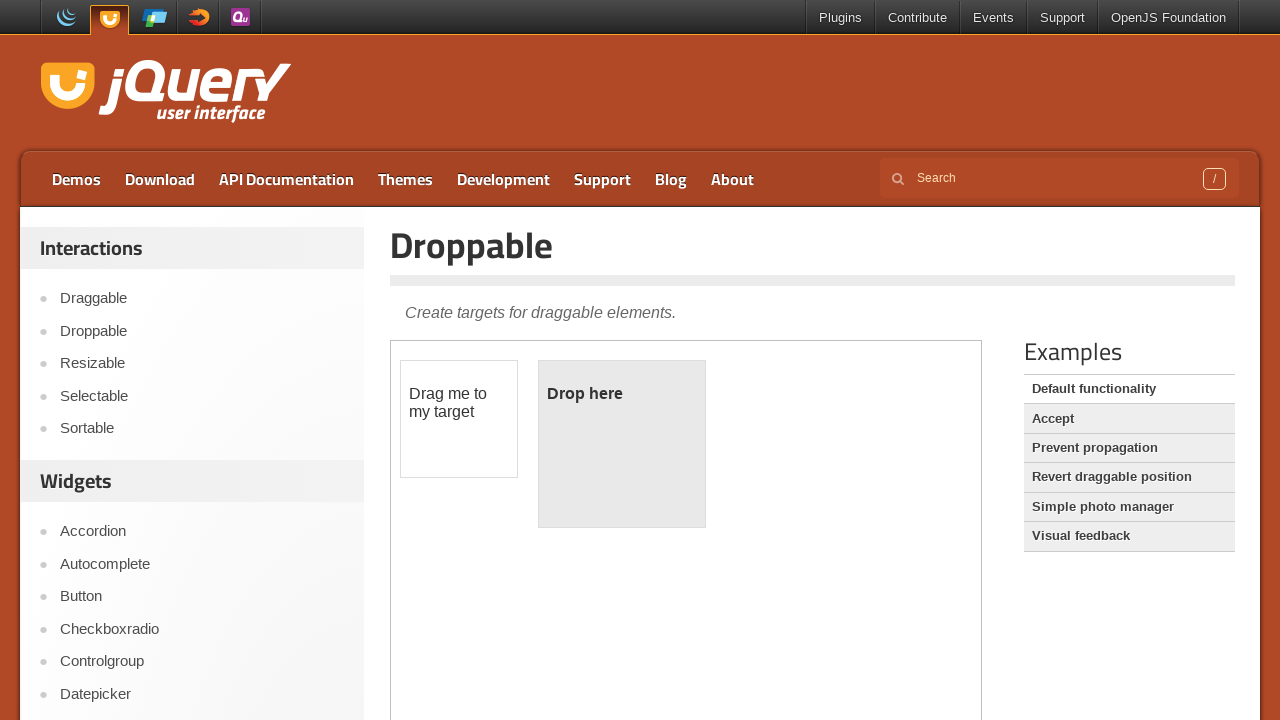

Located target droppable element
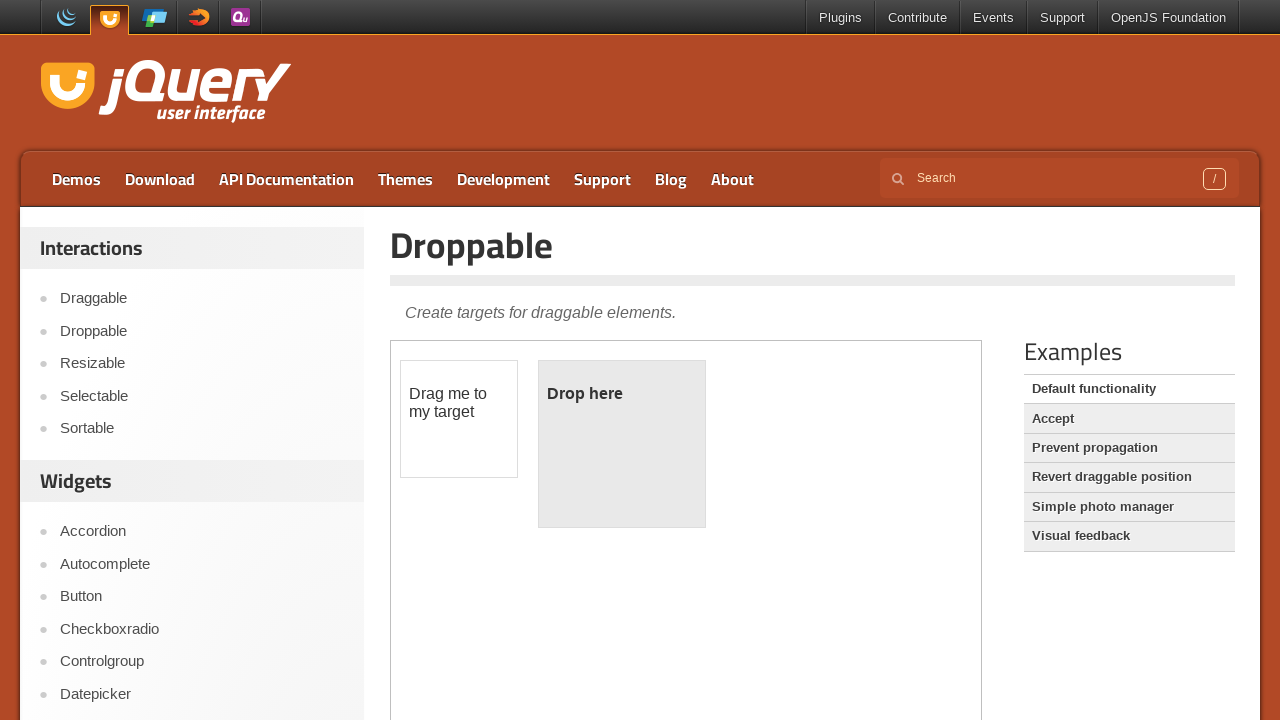

Dragged element onto target and dropped it at (622, 444)
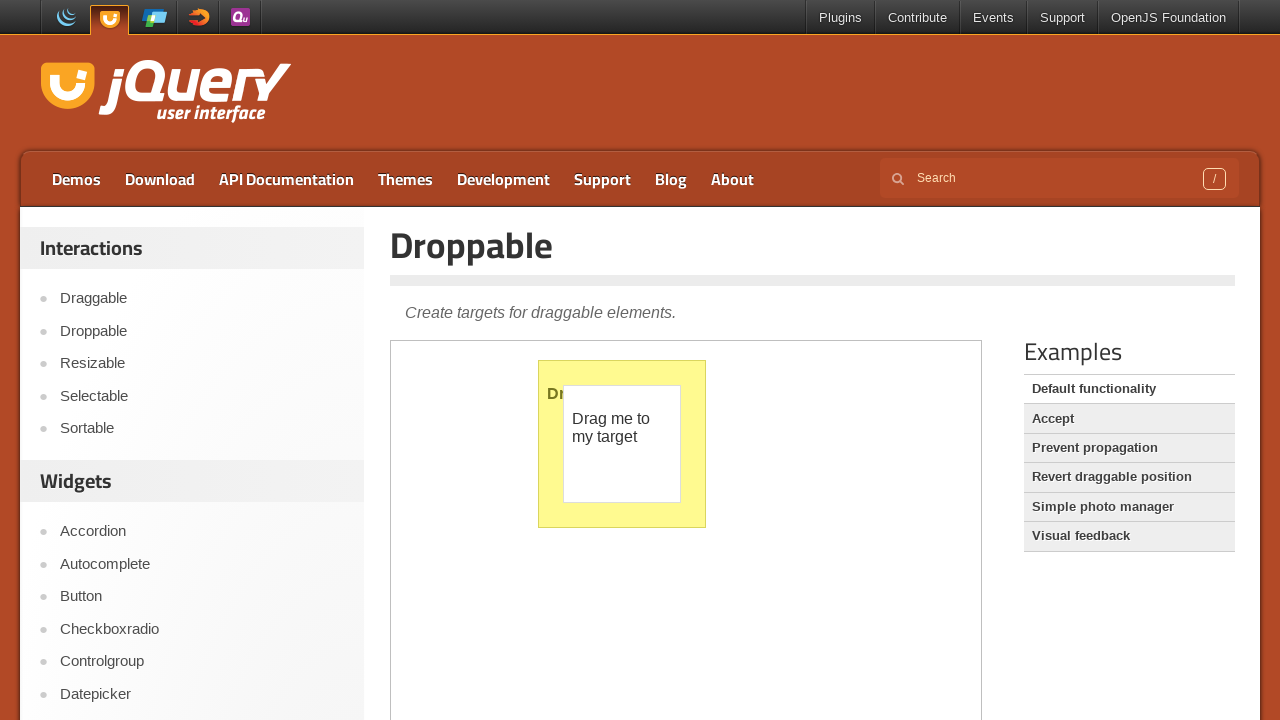

Verified drop was successful - target element now displays 'Dropped!'
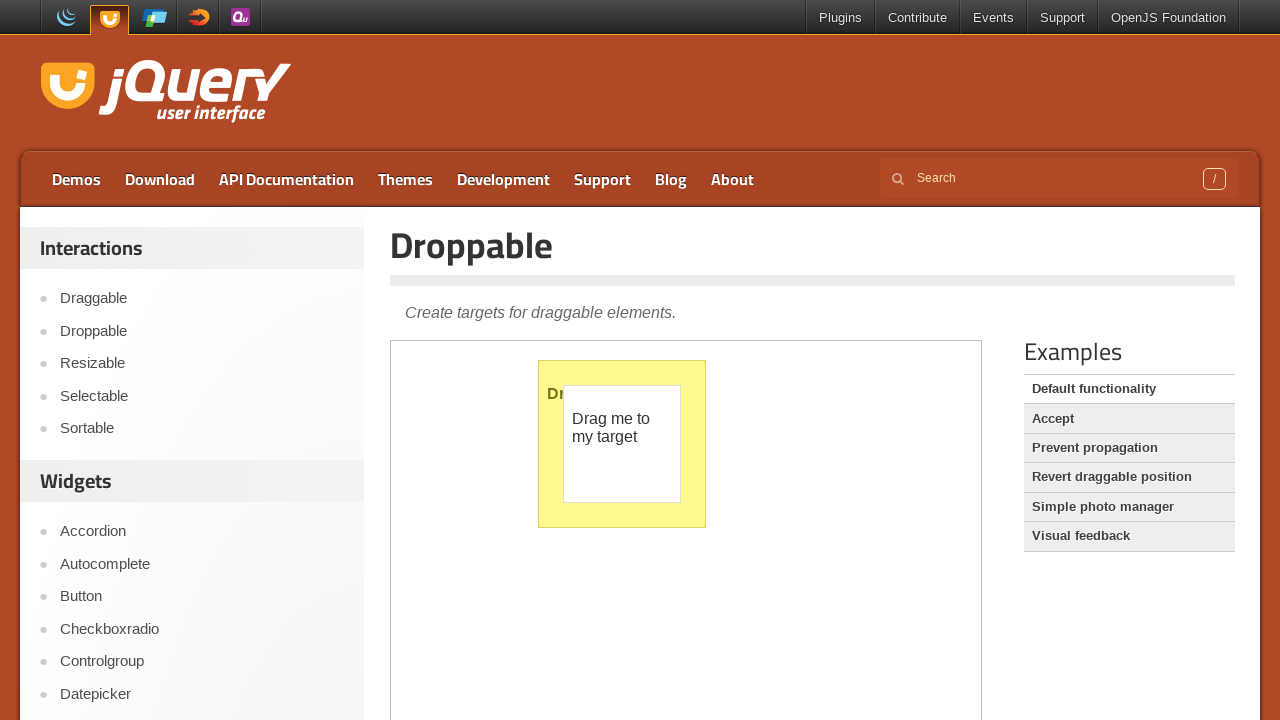

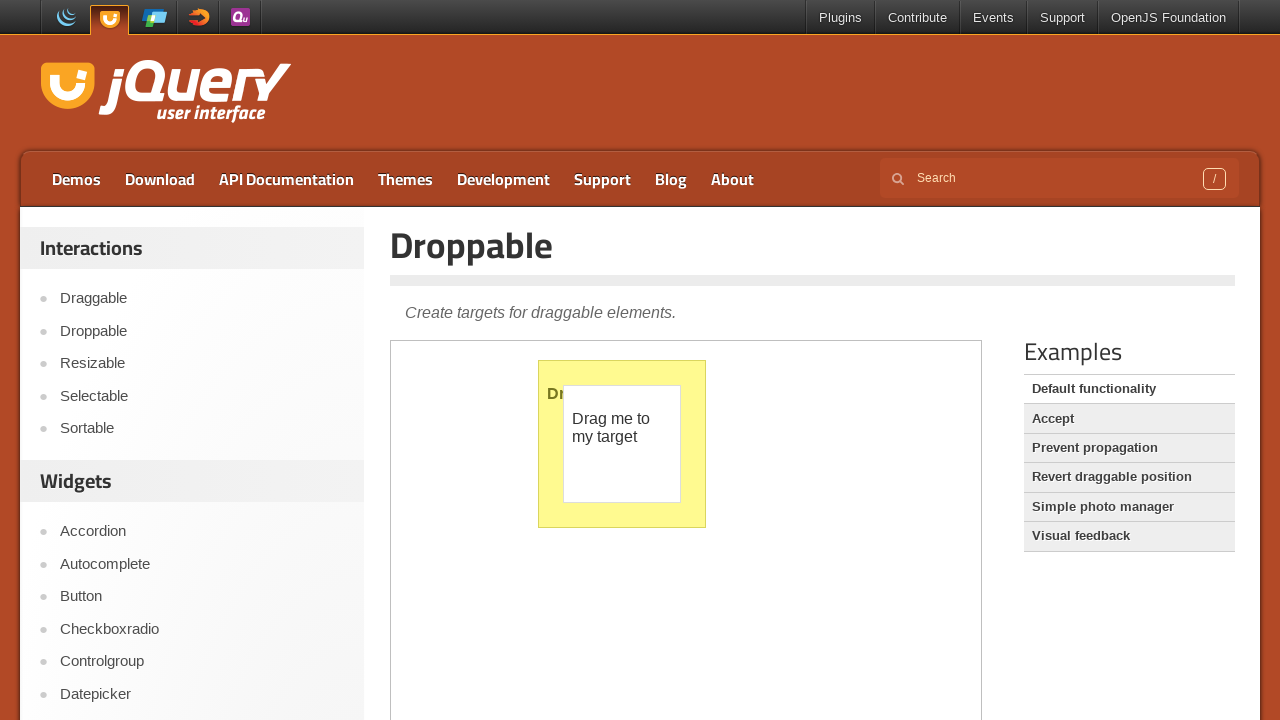